Tests various logging functionality by clicking buttons that trigger console logs, errors, JavaScript exceptions, and logs with stacktraces

Starting URL: https://www.selenium.dev/selenium/web/bidi/logEntryAdded.html

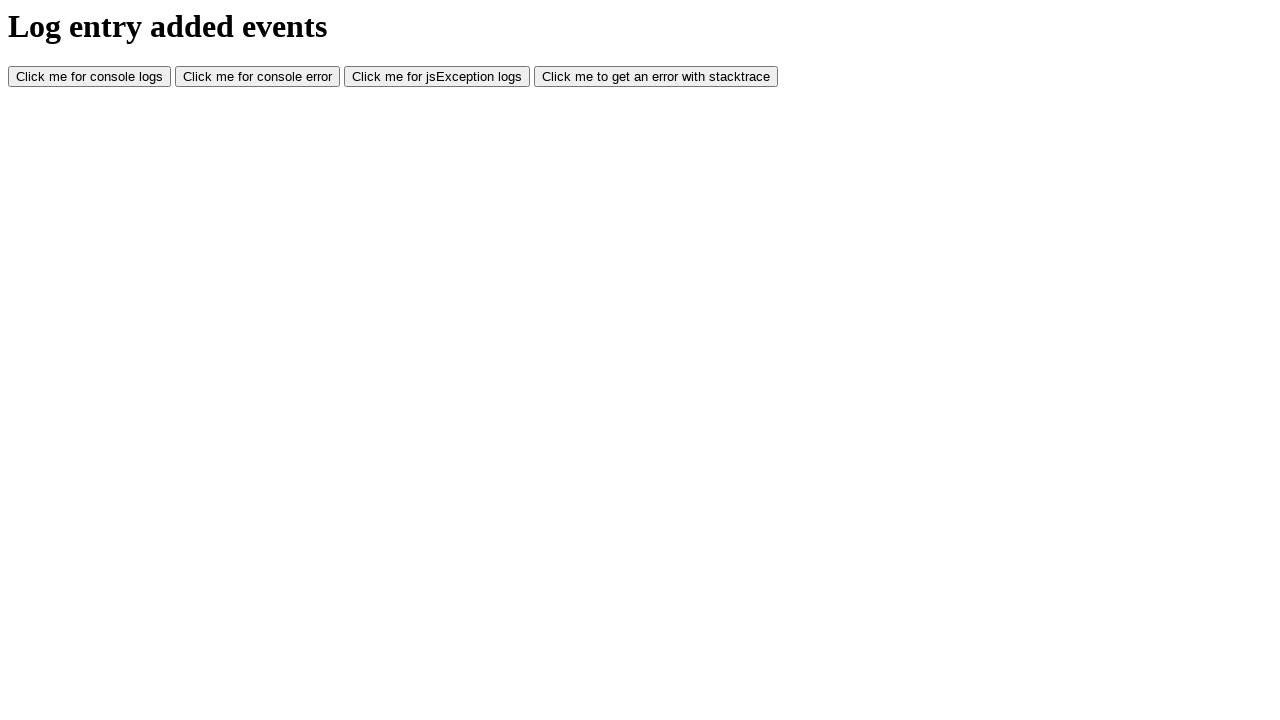

Clicked button to trigger console log at (90, 77) on #consoleLog
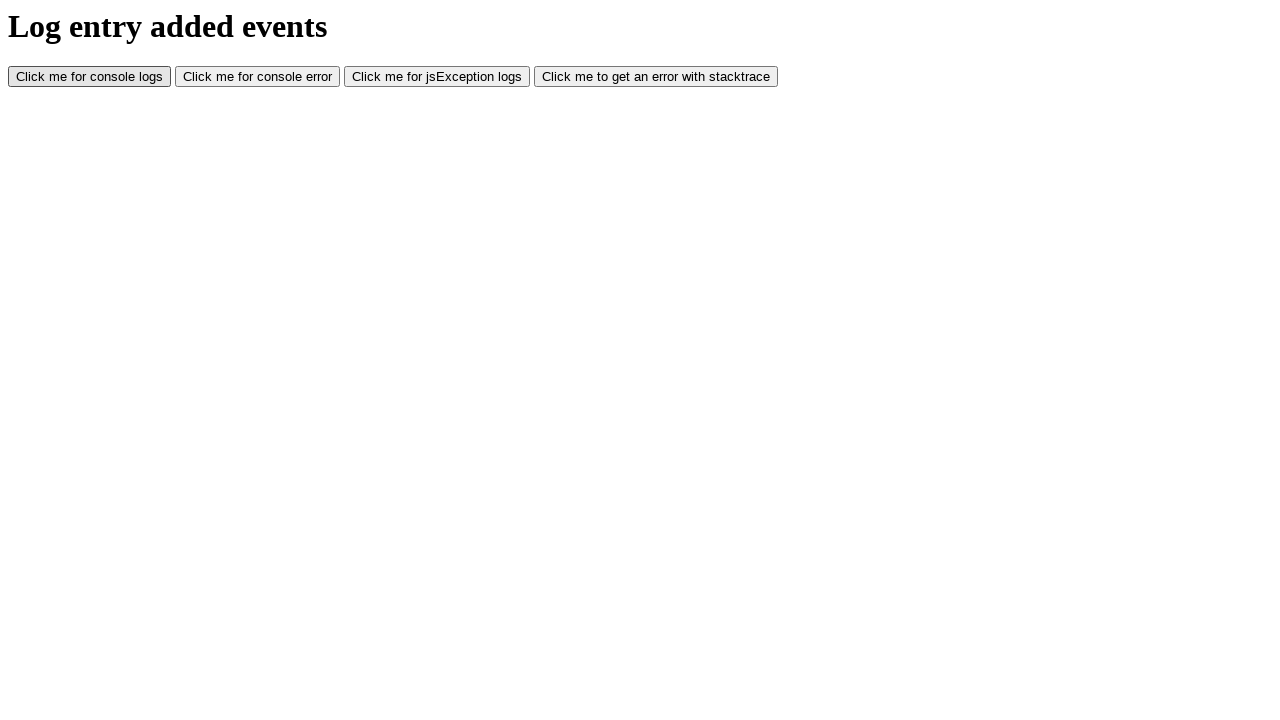

Clicked button to trigger console error at (258, 77) on #consoleError
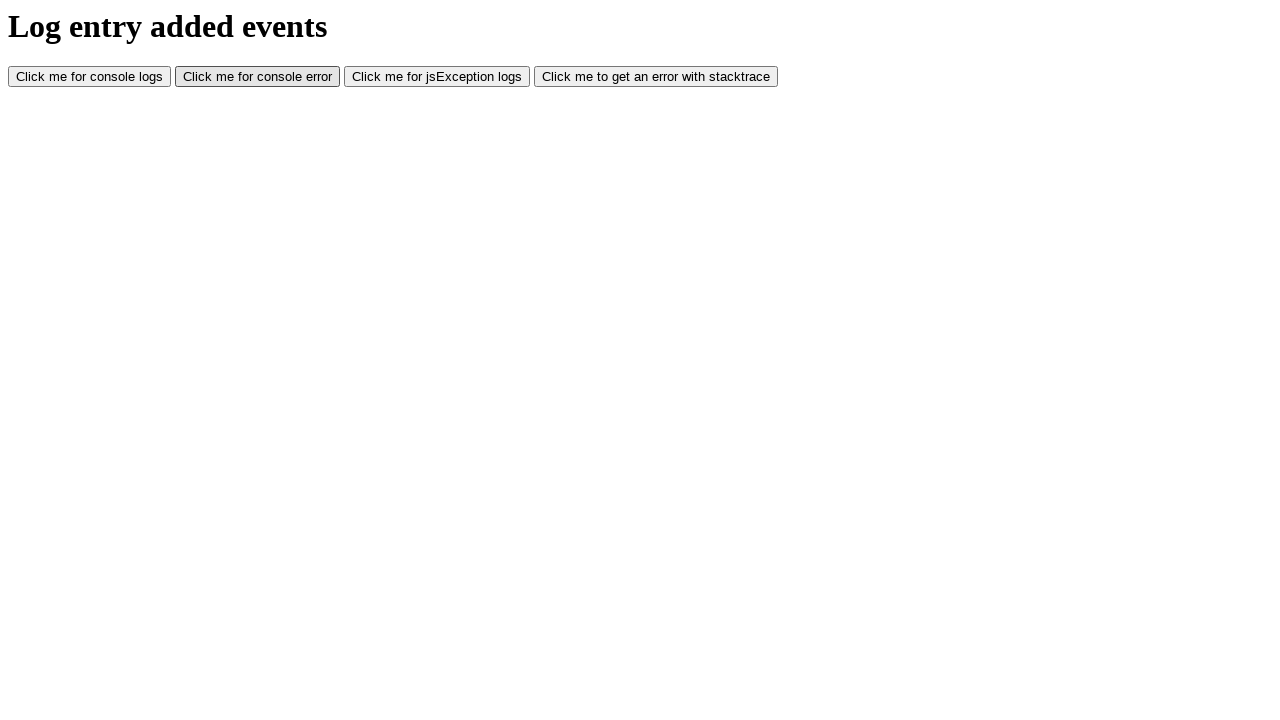

Clicked button to trigger JavaScript exception at (437, 77) on #jsException
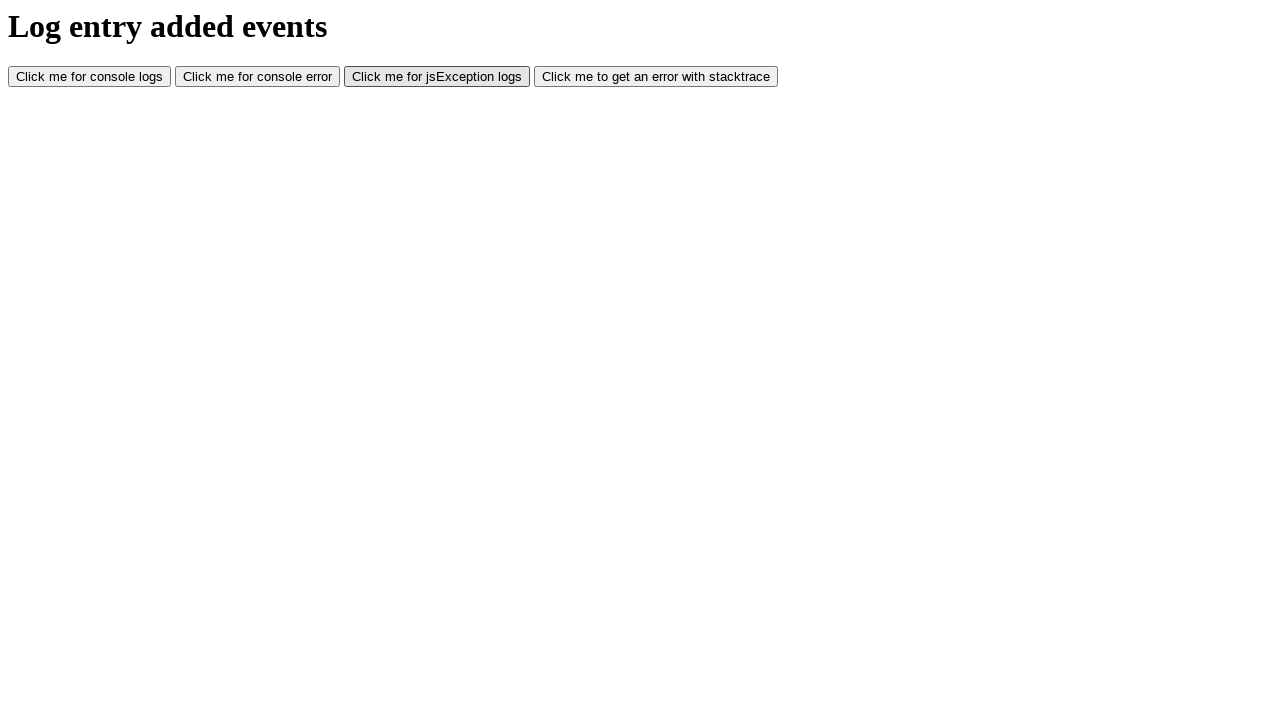

Clicked button to trigger log with stacktrace at (656, 77) on #logWithStacktrace
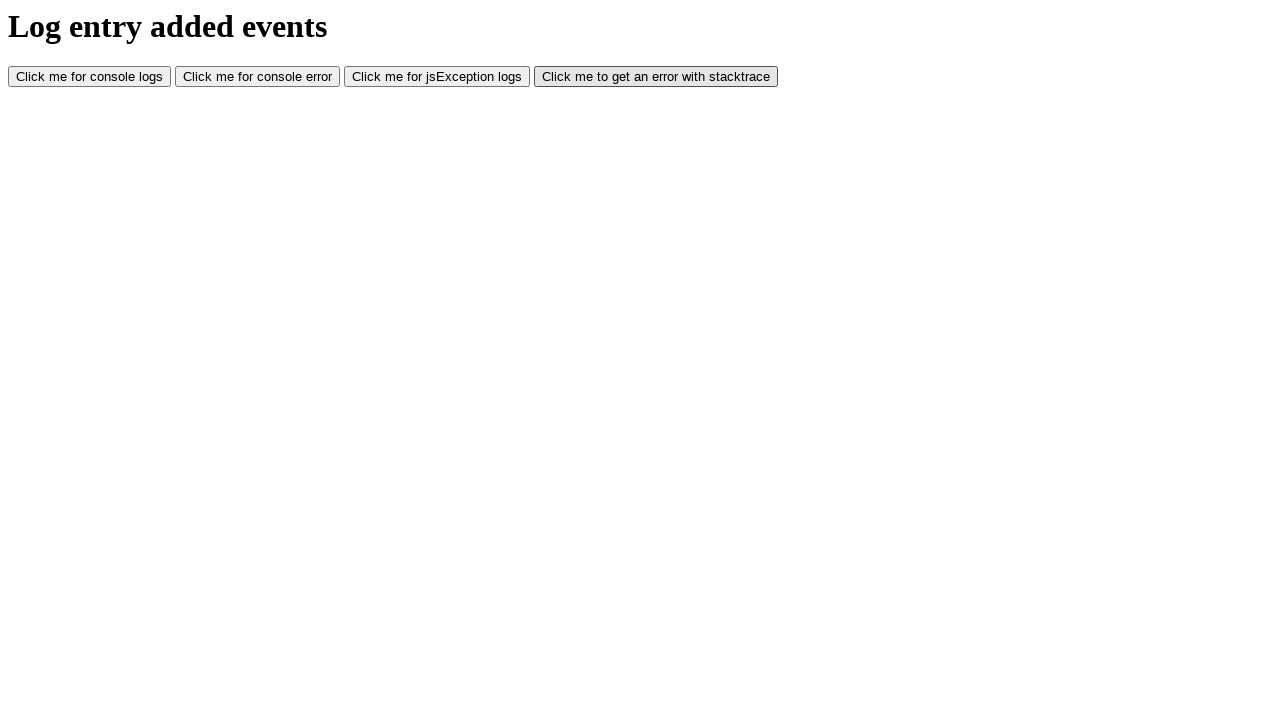

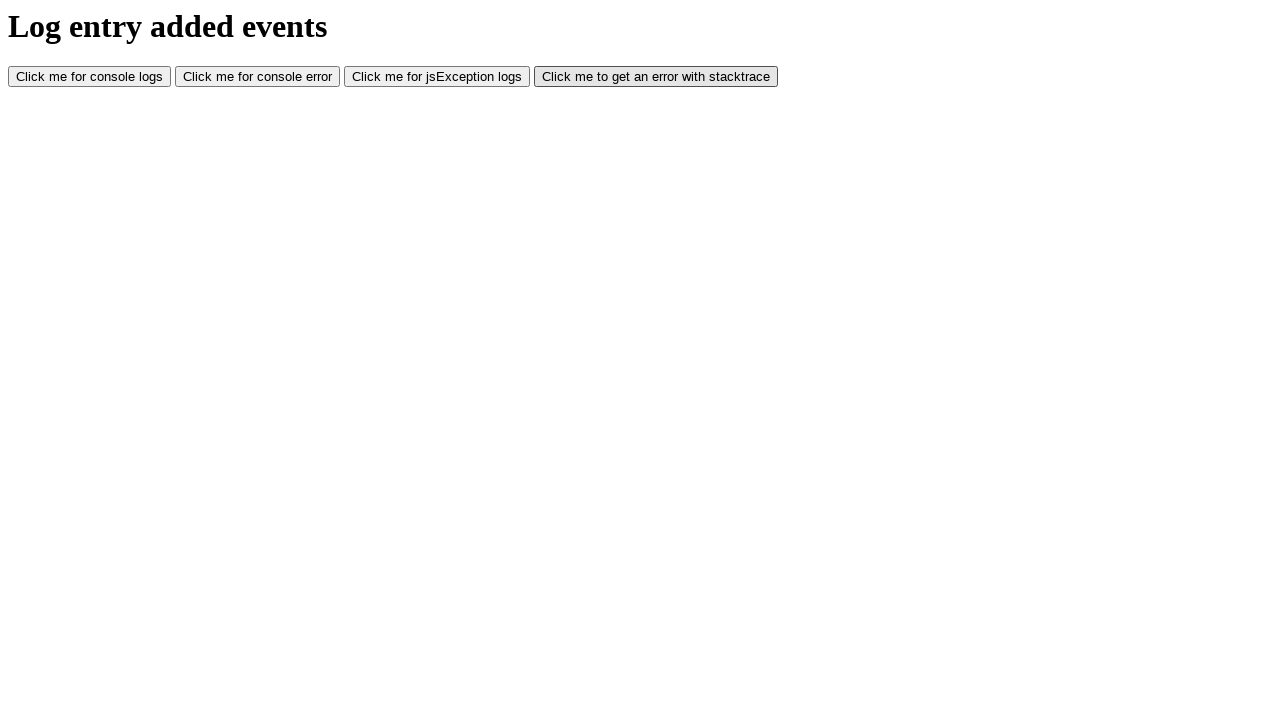